Fills out a practice form with personal information including name, email, gender, mobile number, date of birth, subjects, address, state and city, then submits the form

Starting URL: https://demoqa.com/automation-practice-form

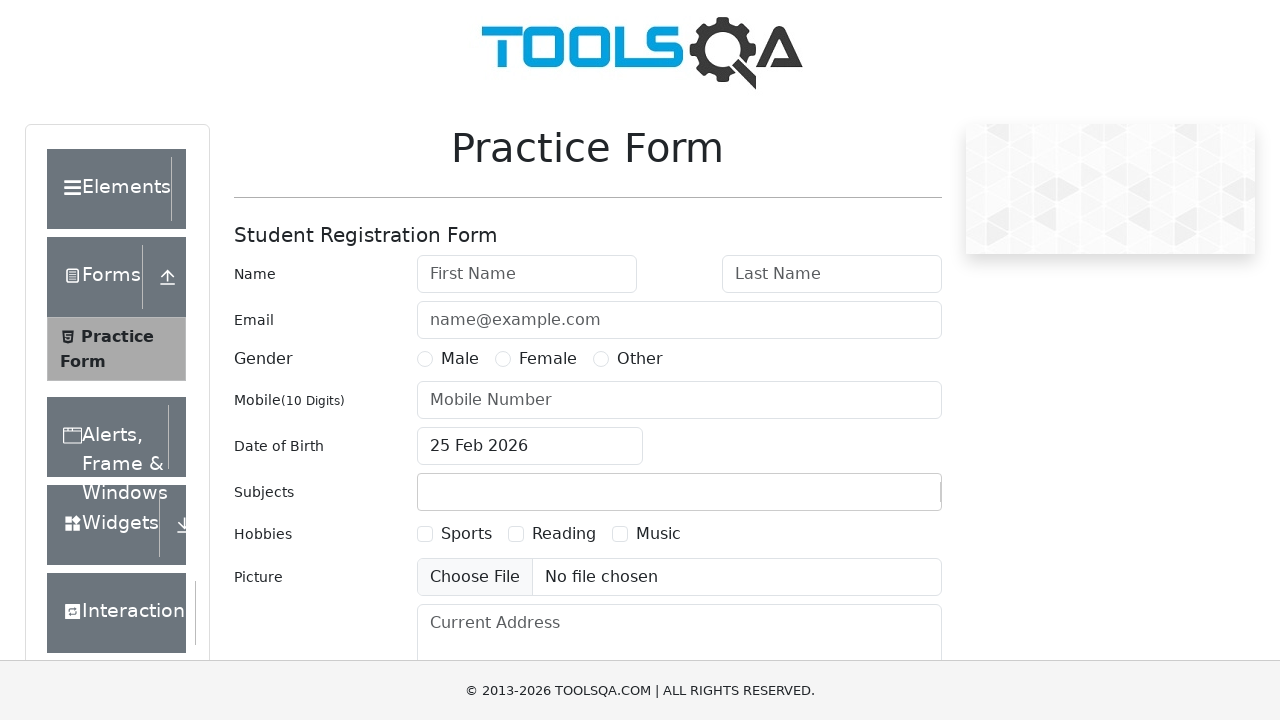

Filled first name field with 'Valeria' on #firstName
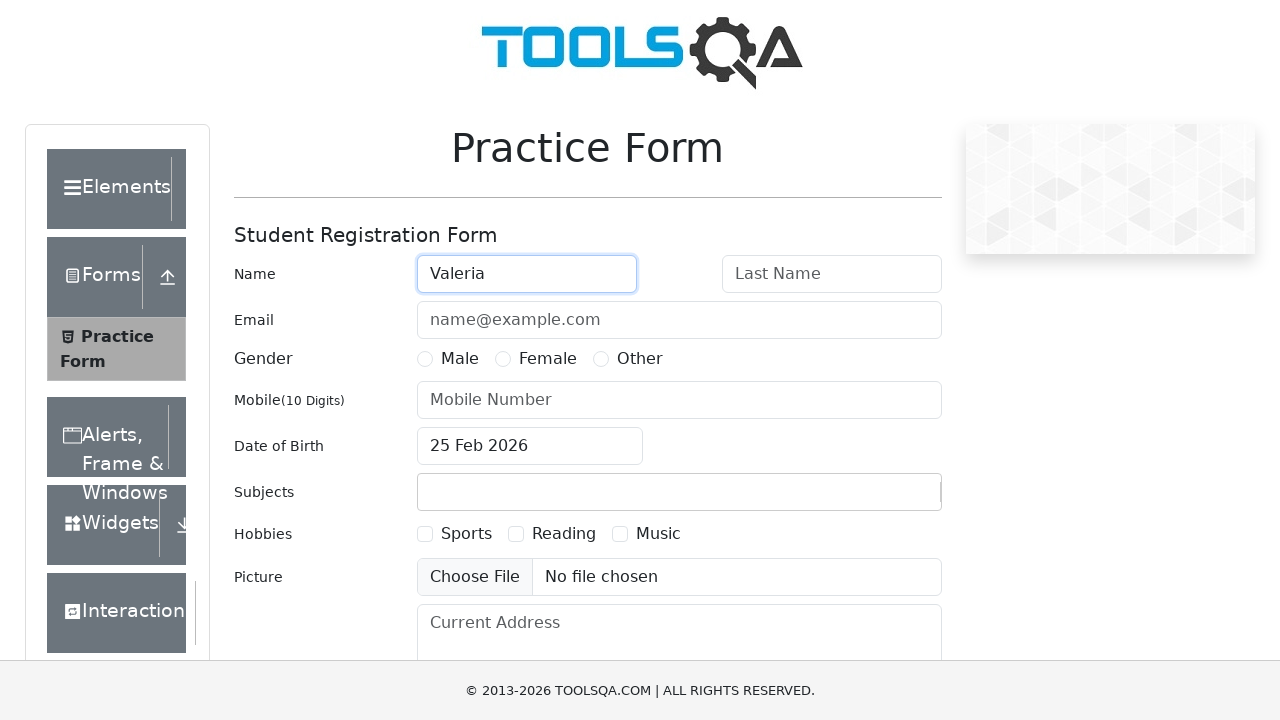

Filled last name field with 'Lera' on #lastName
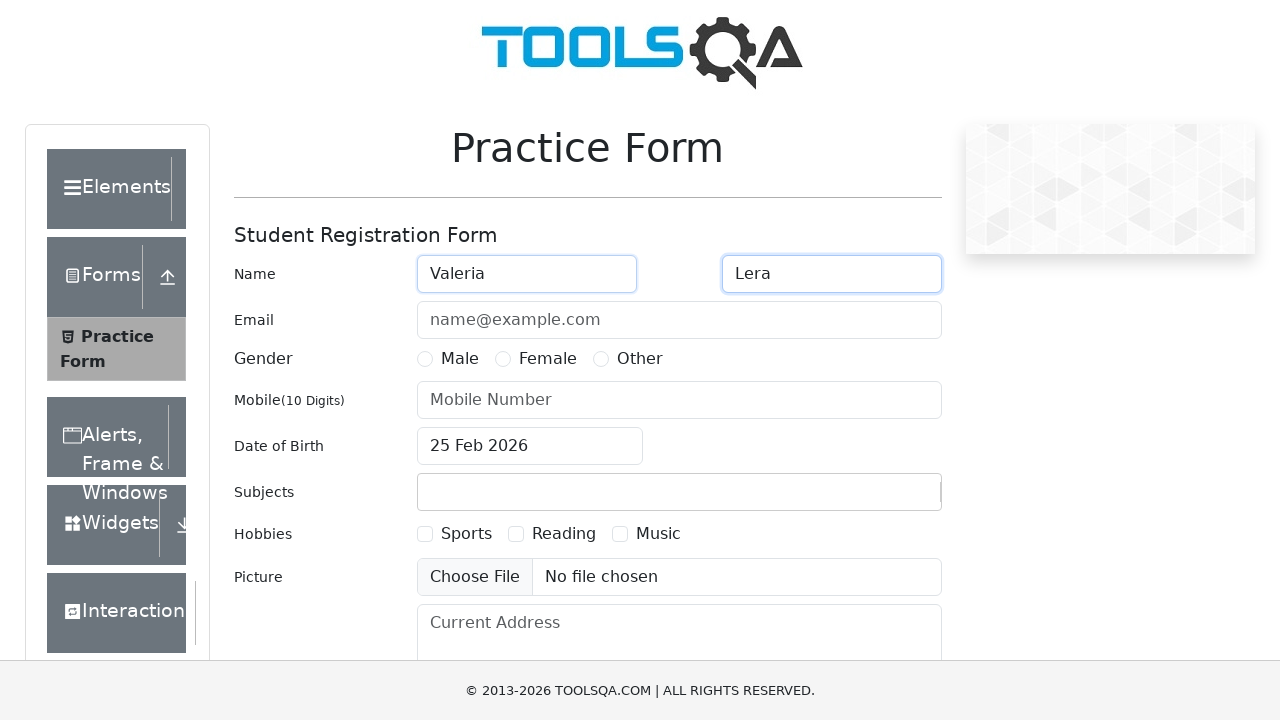

Filled email field with 'Lera.valera@xmail.com' on #userEmail
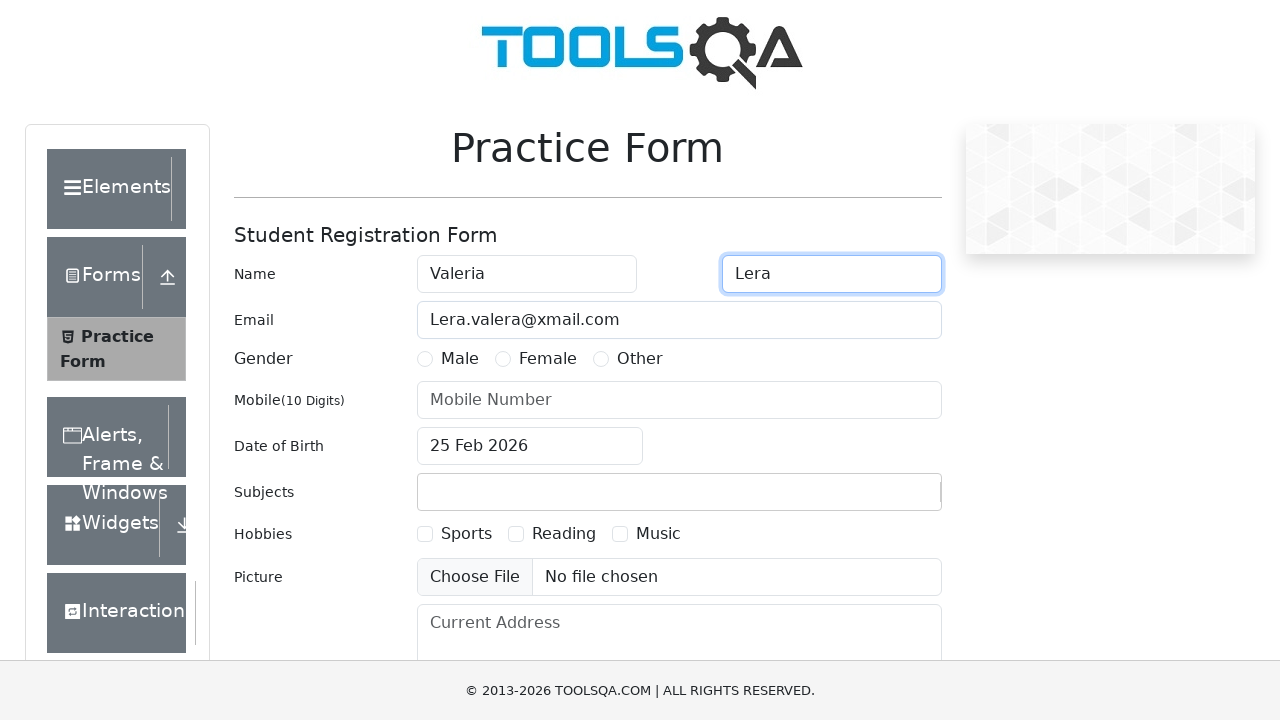

Selected gender option at (548, 359) on xpath=//*[@id='genterWrapper']/div[2]/div[2]/label
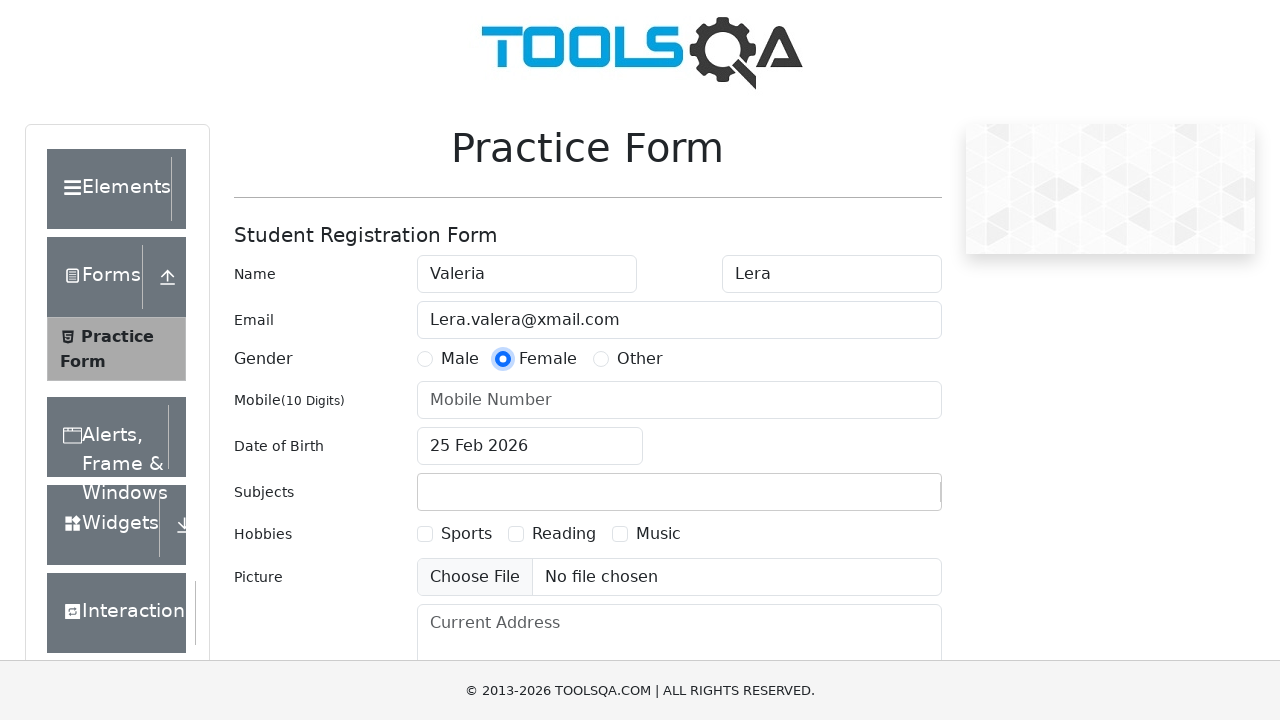

Filled mobile number field with '8800003232' on #userNumber
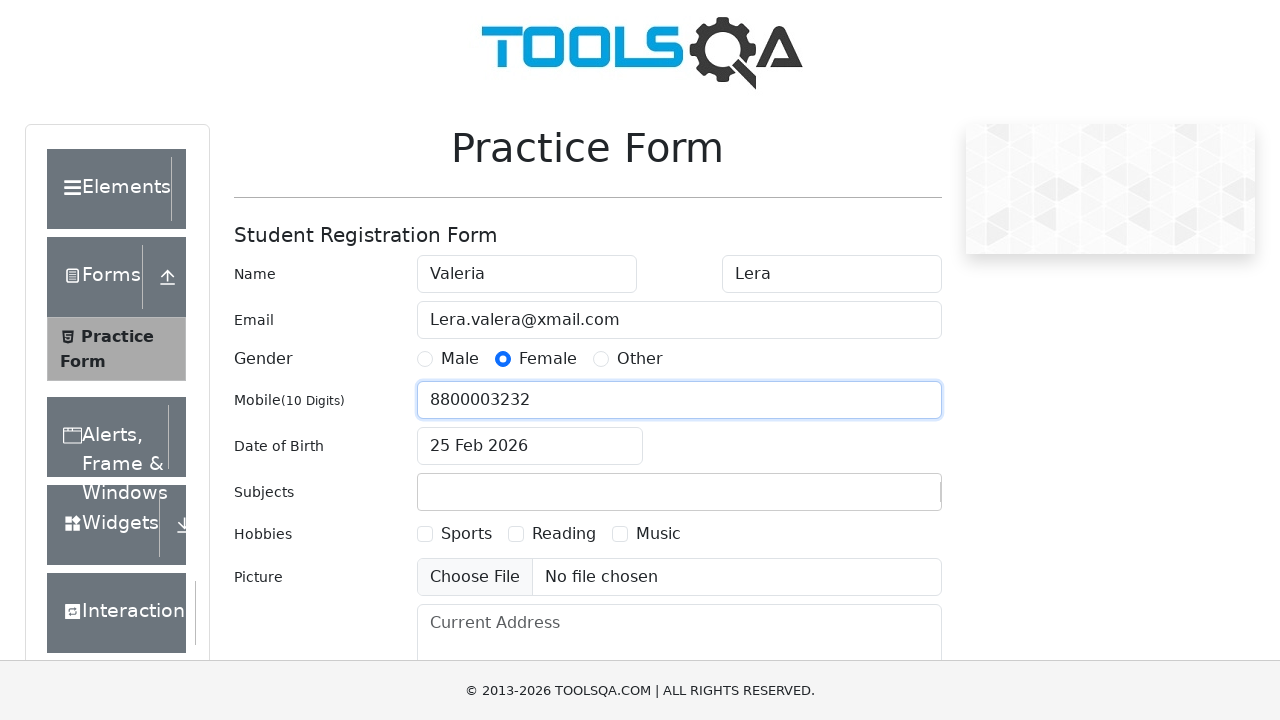

Clicked on date of birth input field at (530, 446) on #dateOfBirthInput
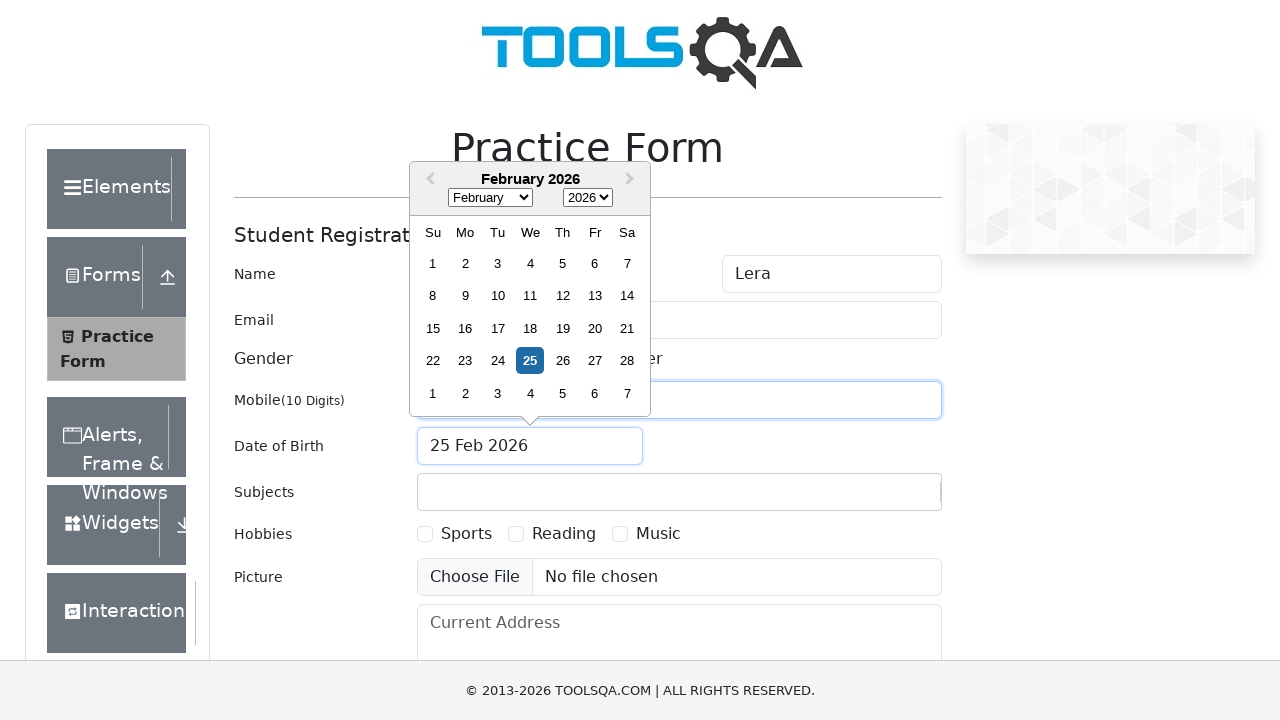

Selected day 15 from date picker at (433, 328) on xpath=//div[text()='15']
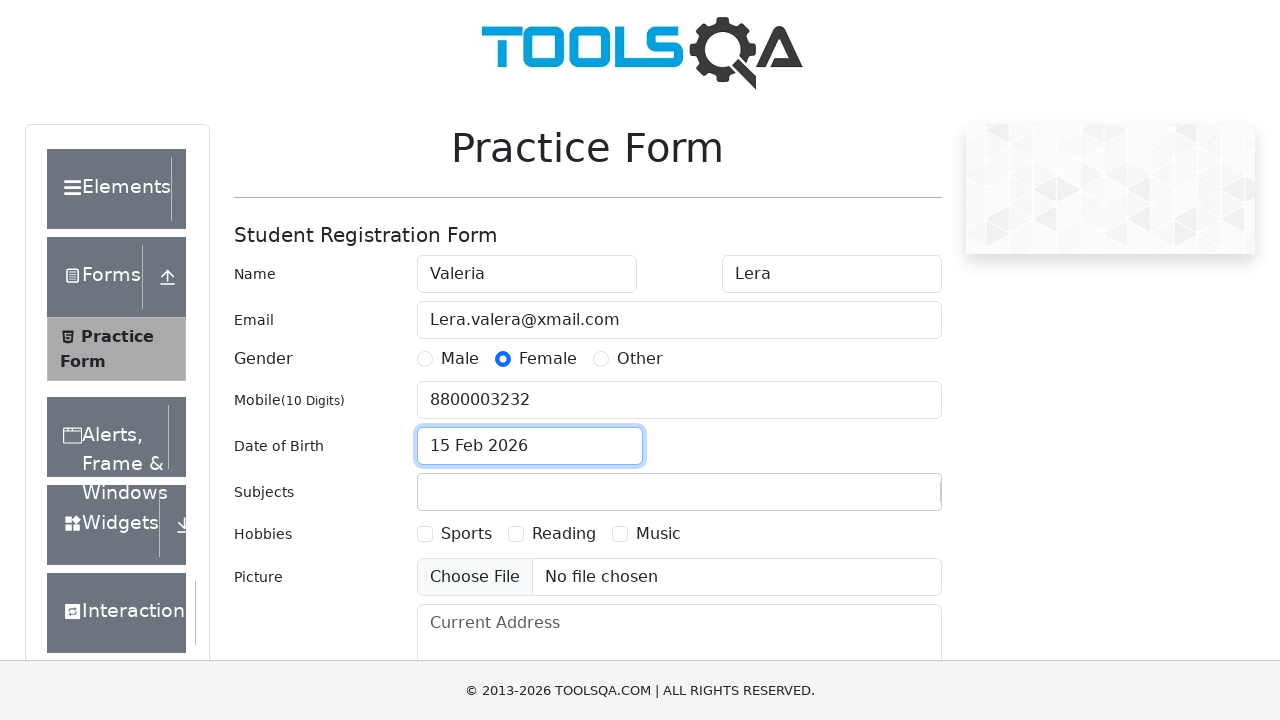

Filled subjects field with 'Maths' on #subjectsInput
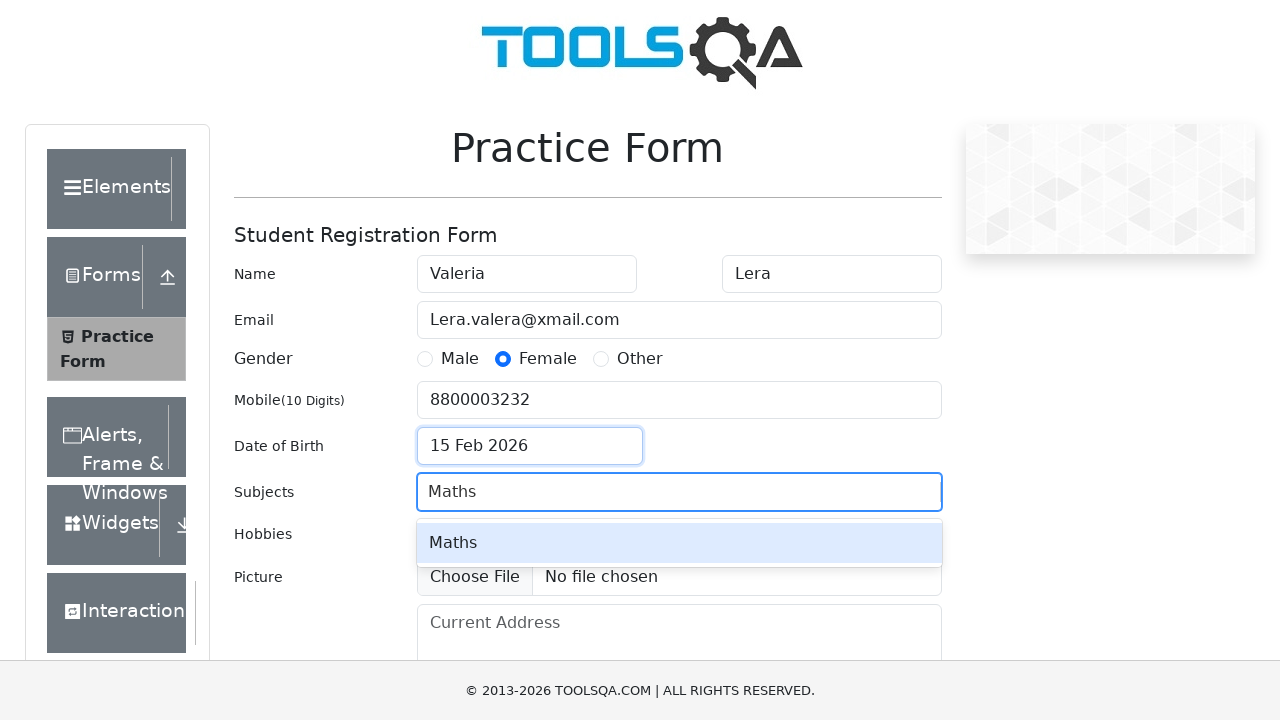

Filled current address field with '234 Red Square, Moscow' on #currentAddress
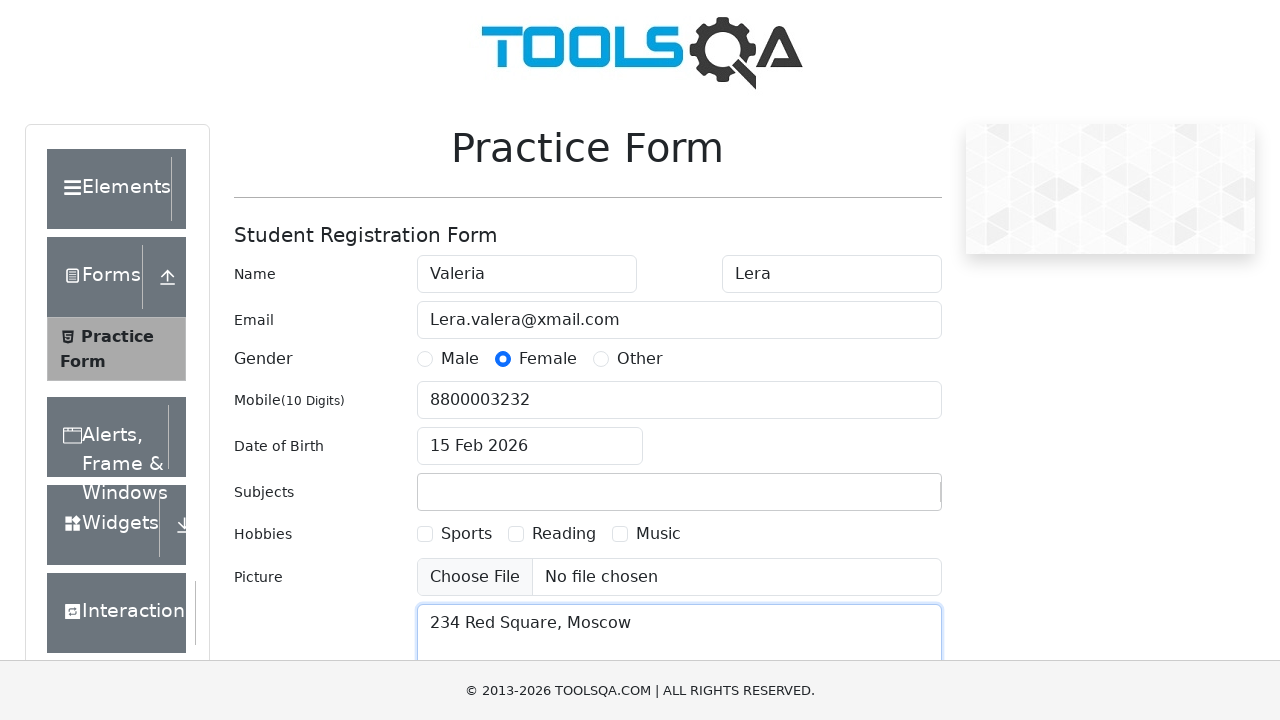

Clicked on state dropdown at (527, 437) on #state
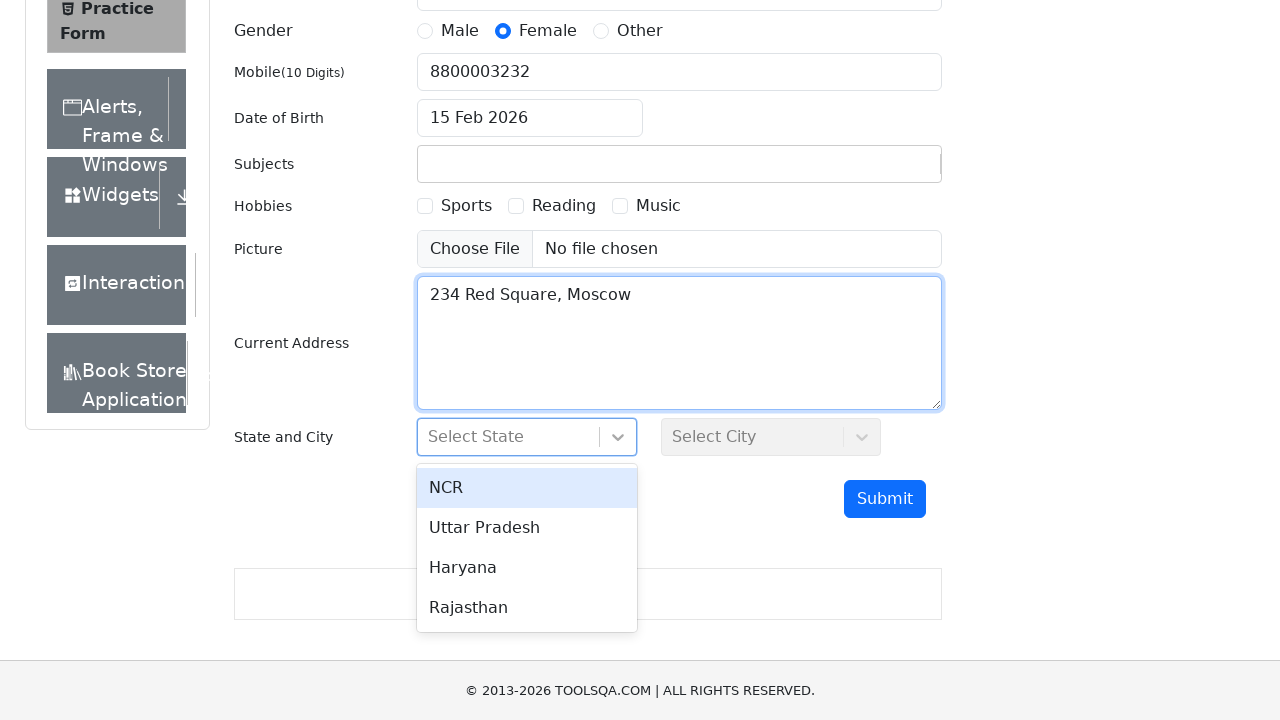

Selected state 'NCR' at (527, 488) on xpath=//div[text()='NCR']
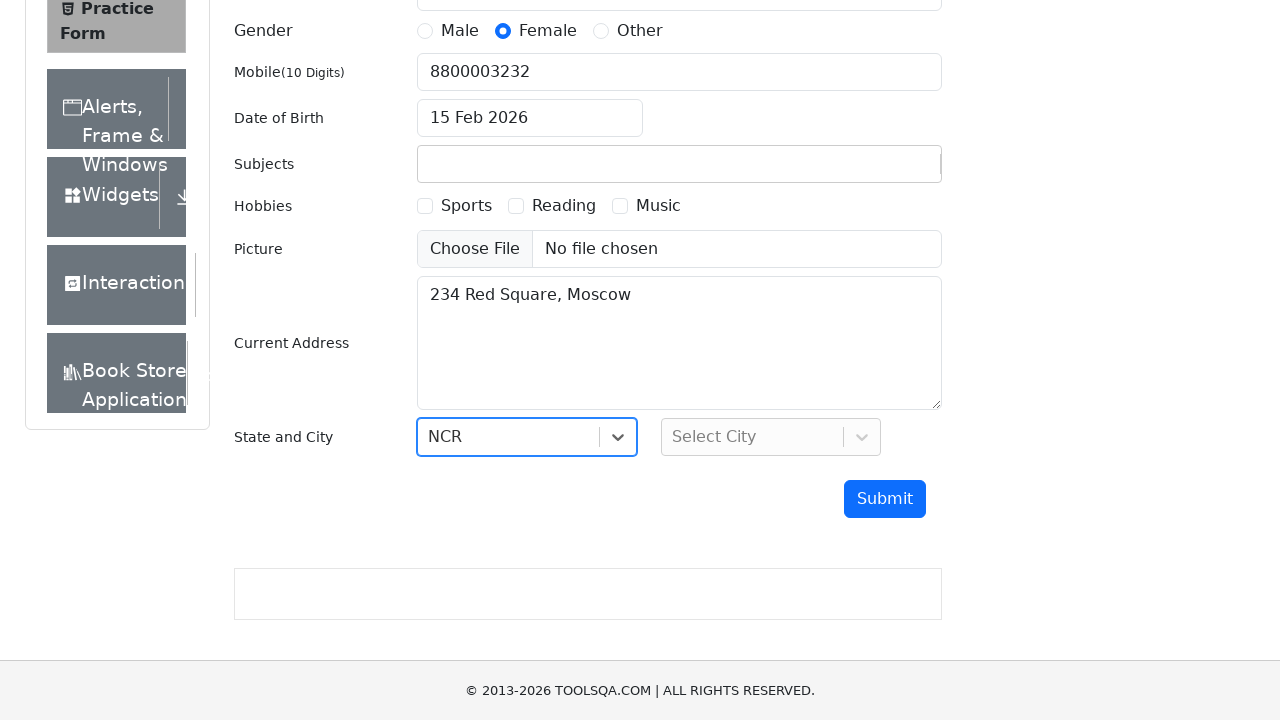

Clicked on city dropdown at (771, 437) on #city
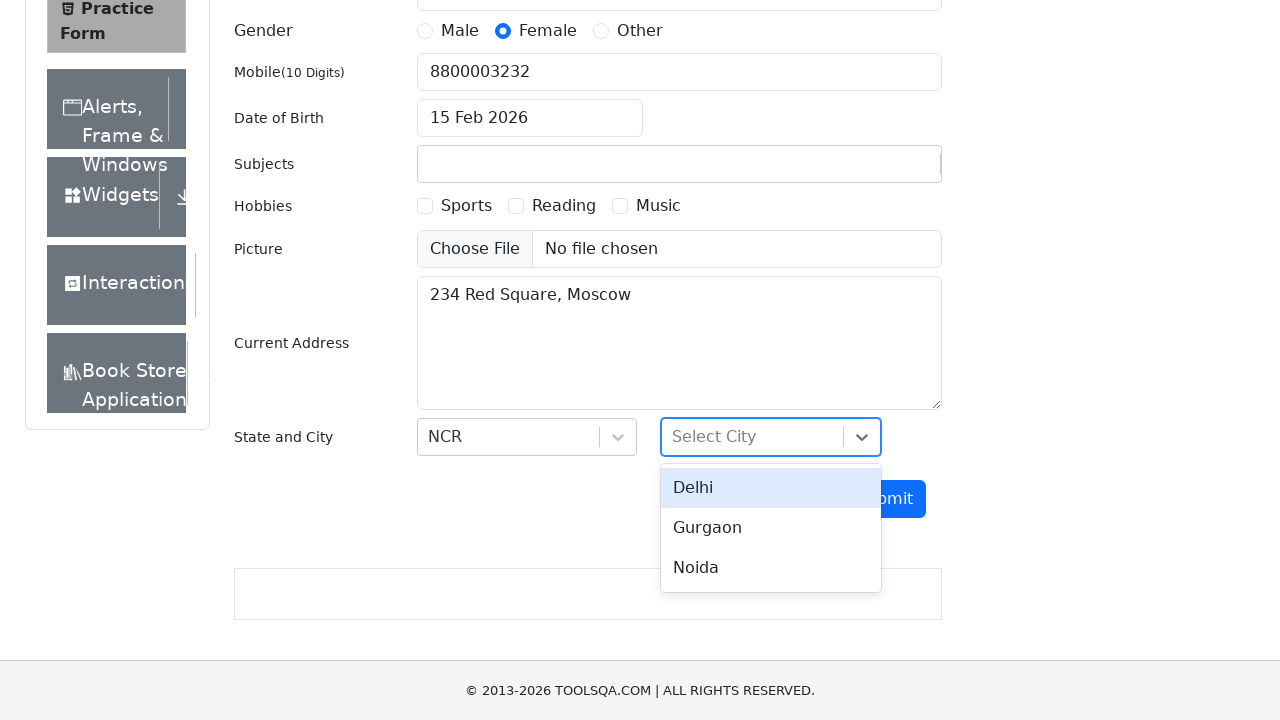

Selected city 'Delhi' at (771, 488) on xpath=//div[text()='Delhi']
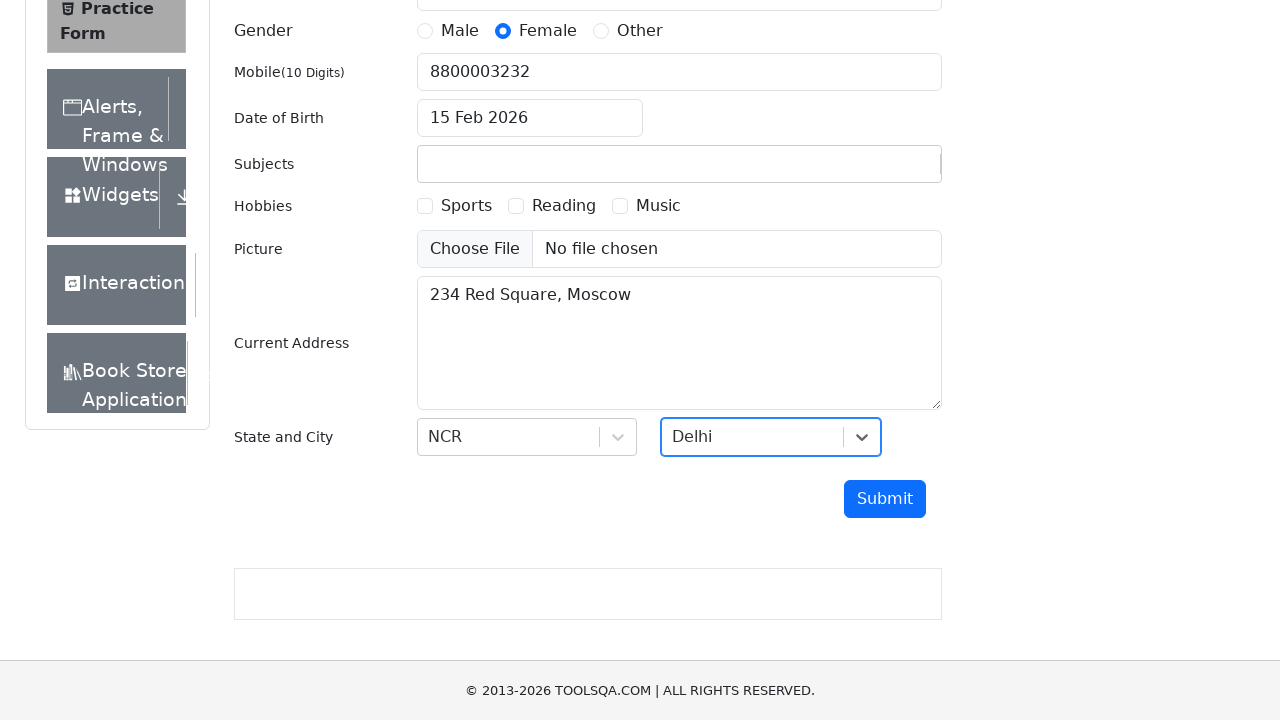

Clicked submit button to submit the form at (885, 499) on #submit.btn.btn-primary
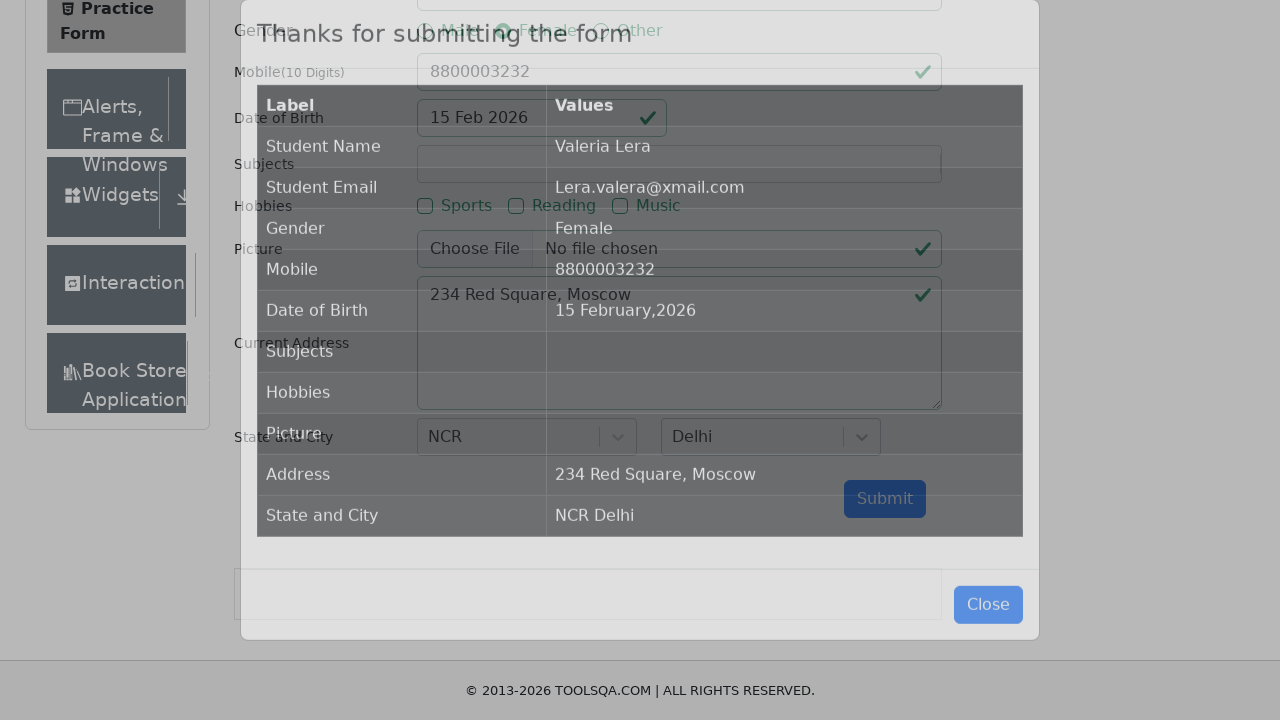

Form submission completed and page loaded
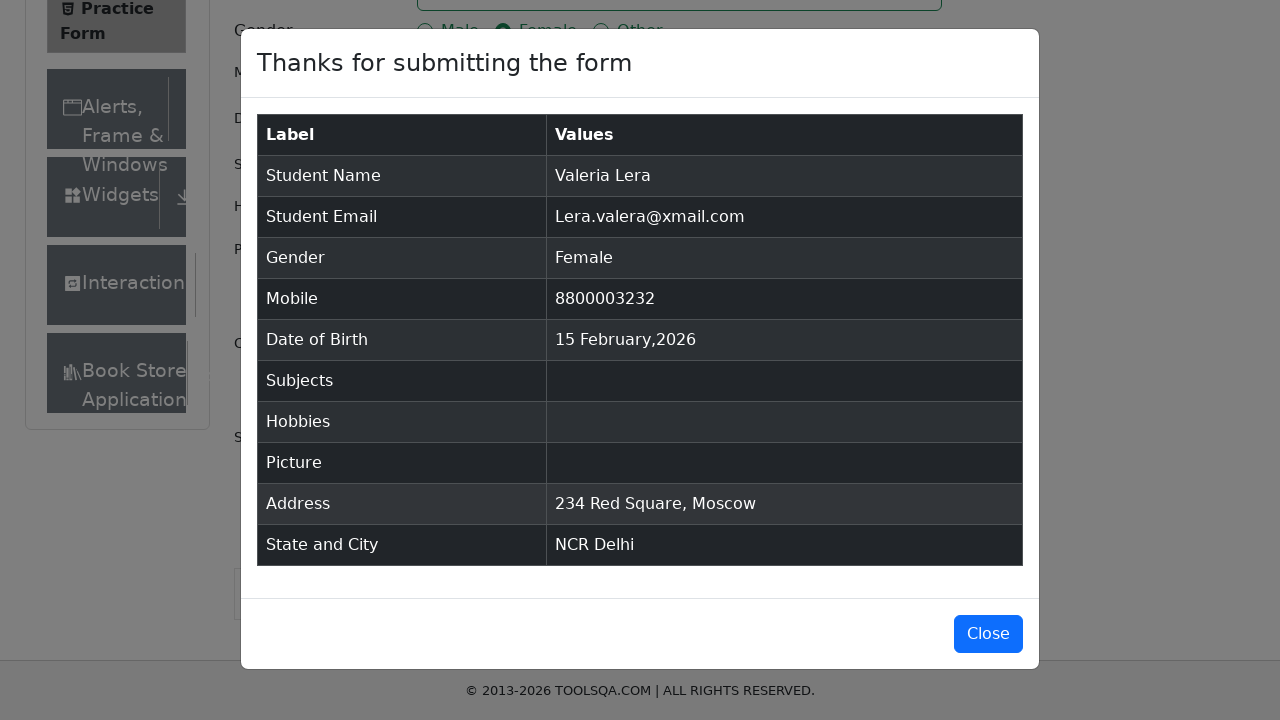

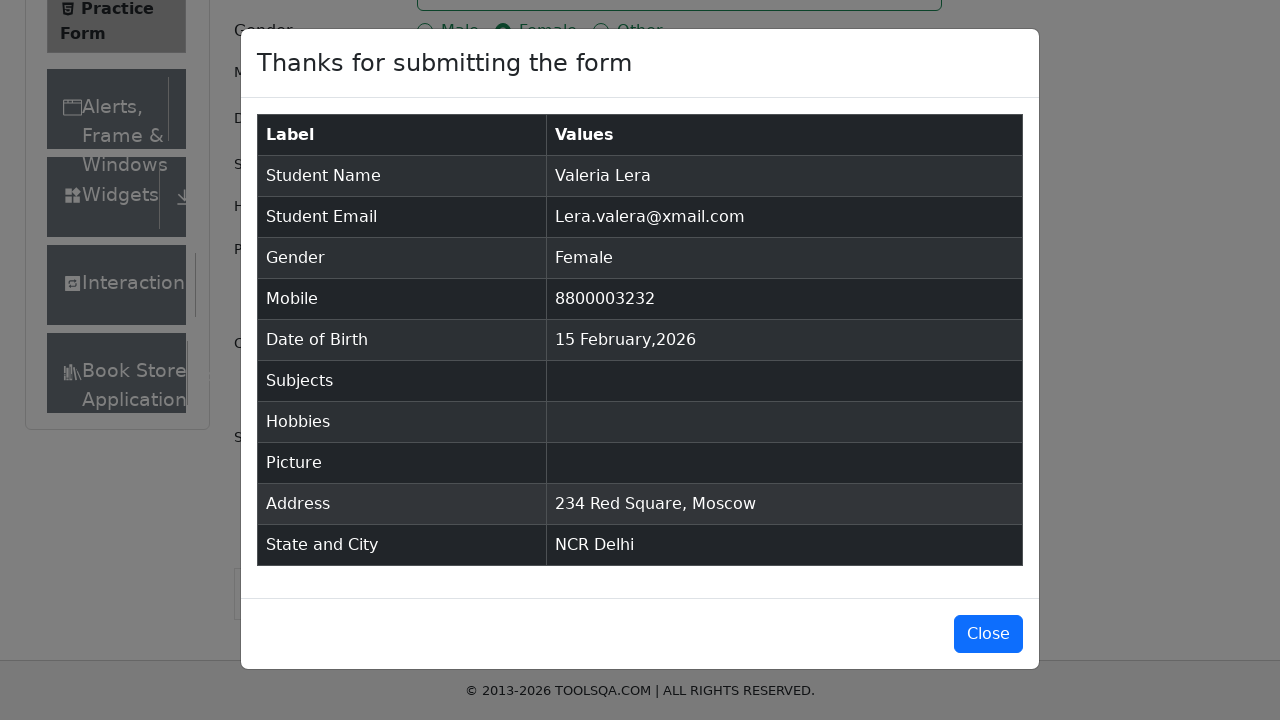